Tests a registration form by filling in first name, last name, and email fields, then submitting the form and verifying successful registration message

Starting URL: http://suninjuly.github.io/registration2.html

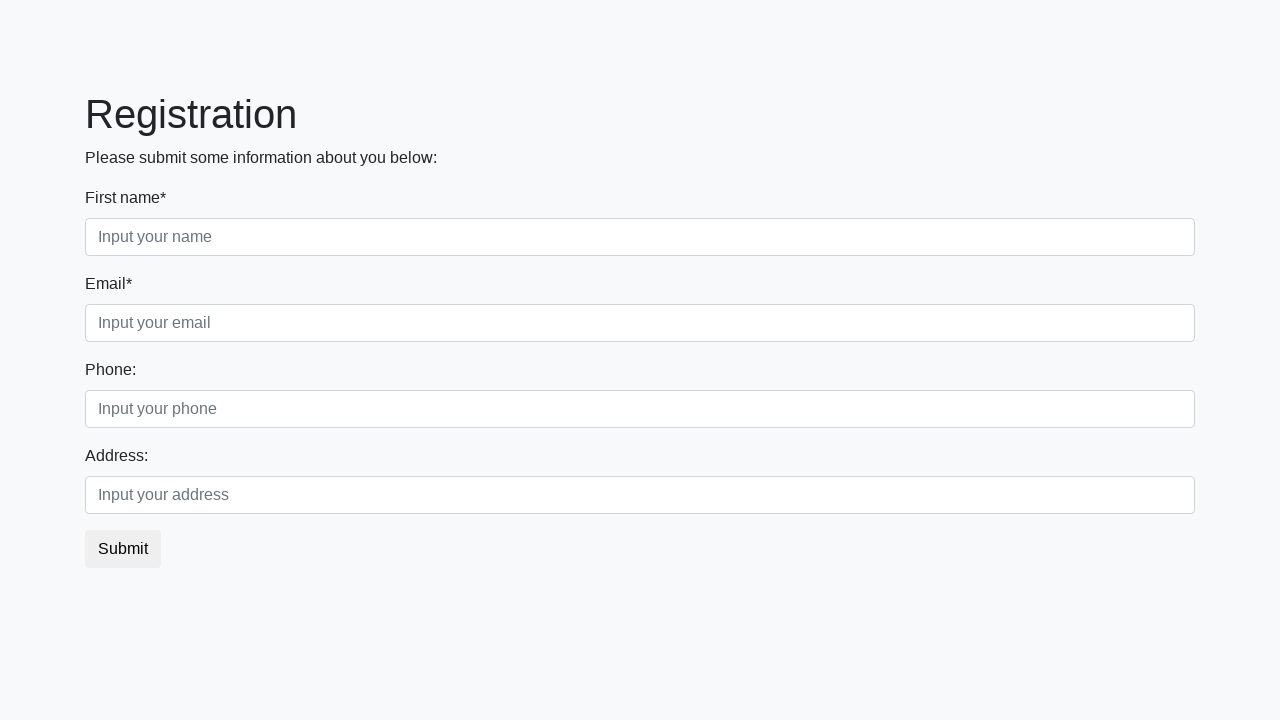

Filled first name field with 'Ivan' on input.first
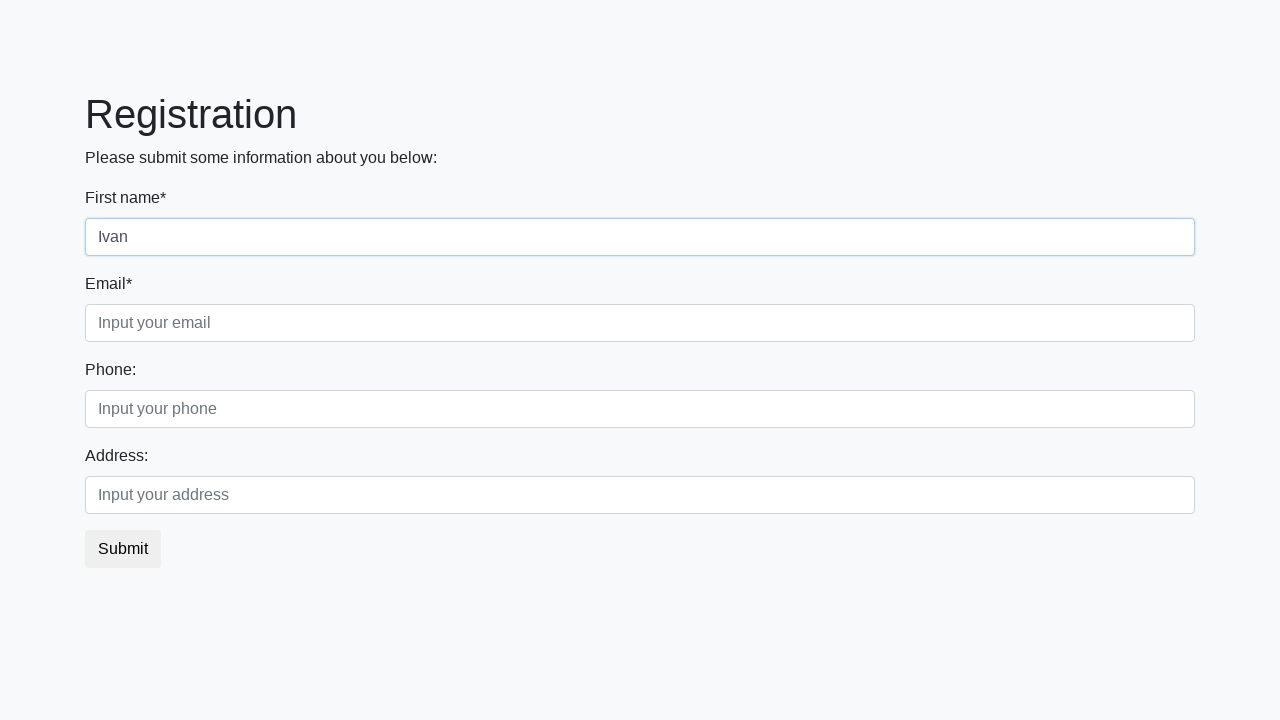

Filled last name field with 'Petrov' on input.second
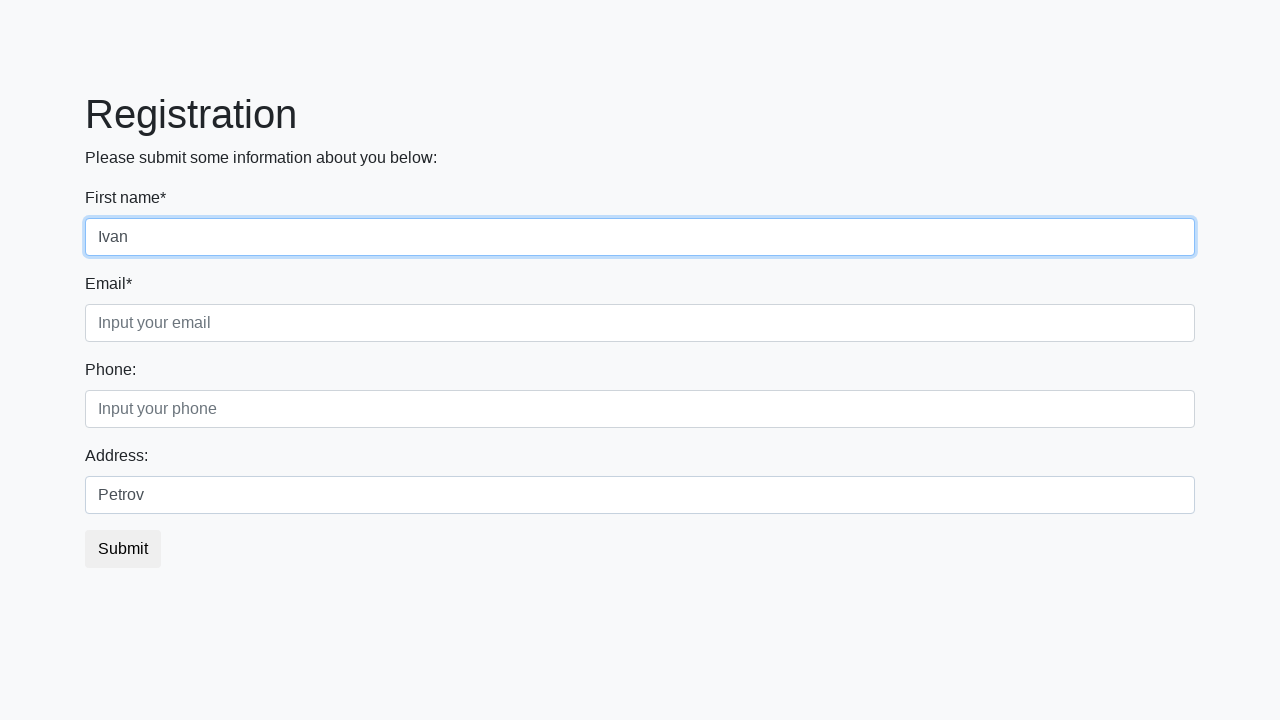

Filled email field with 'lol@ya.ru' on input.third
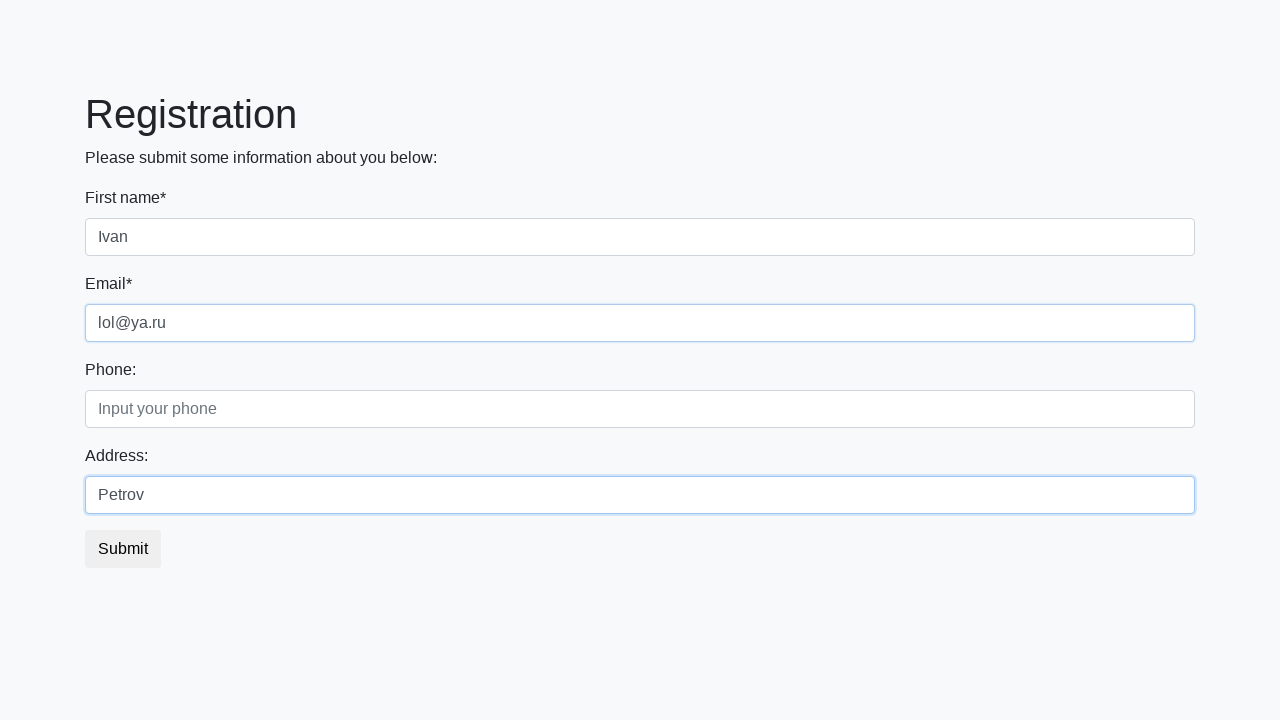

Clicked submit button to register at (123, 549) on button.btn
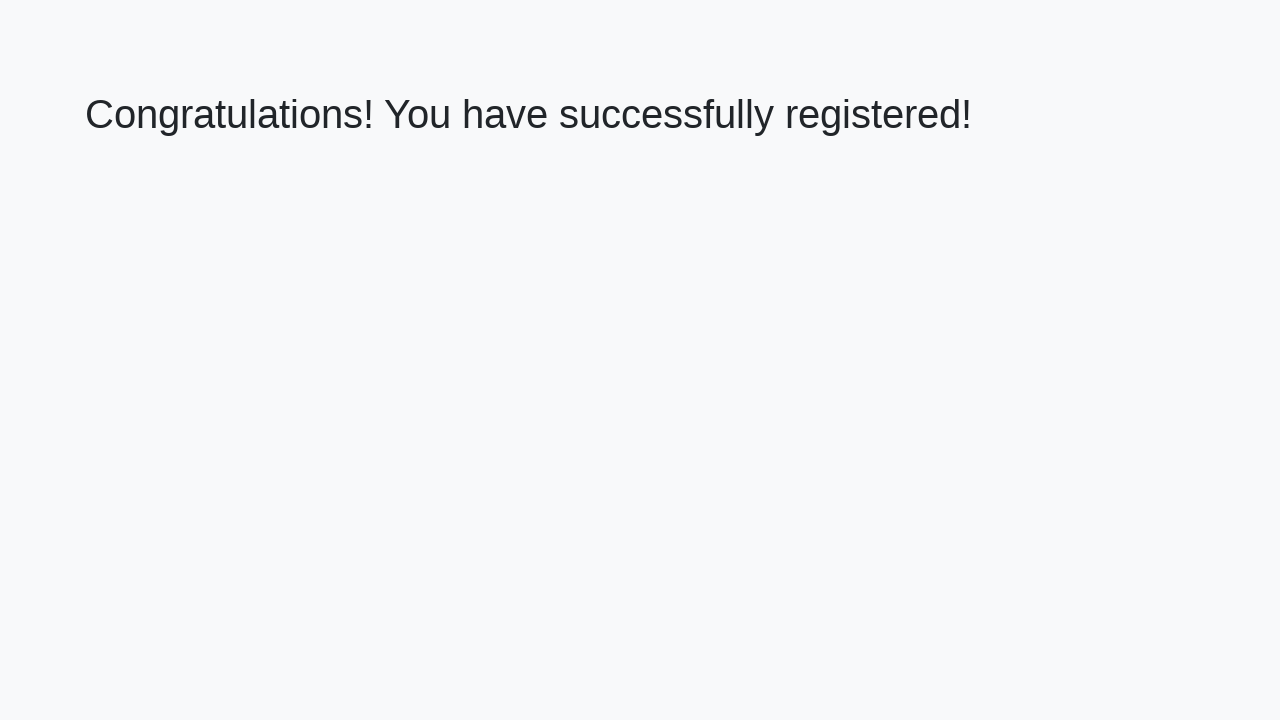

Success message element loaded
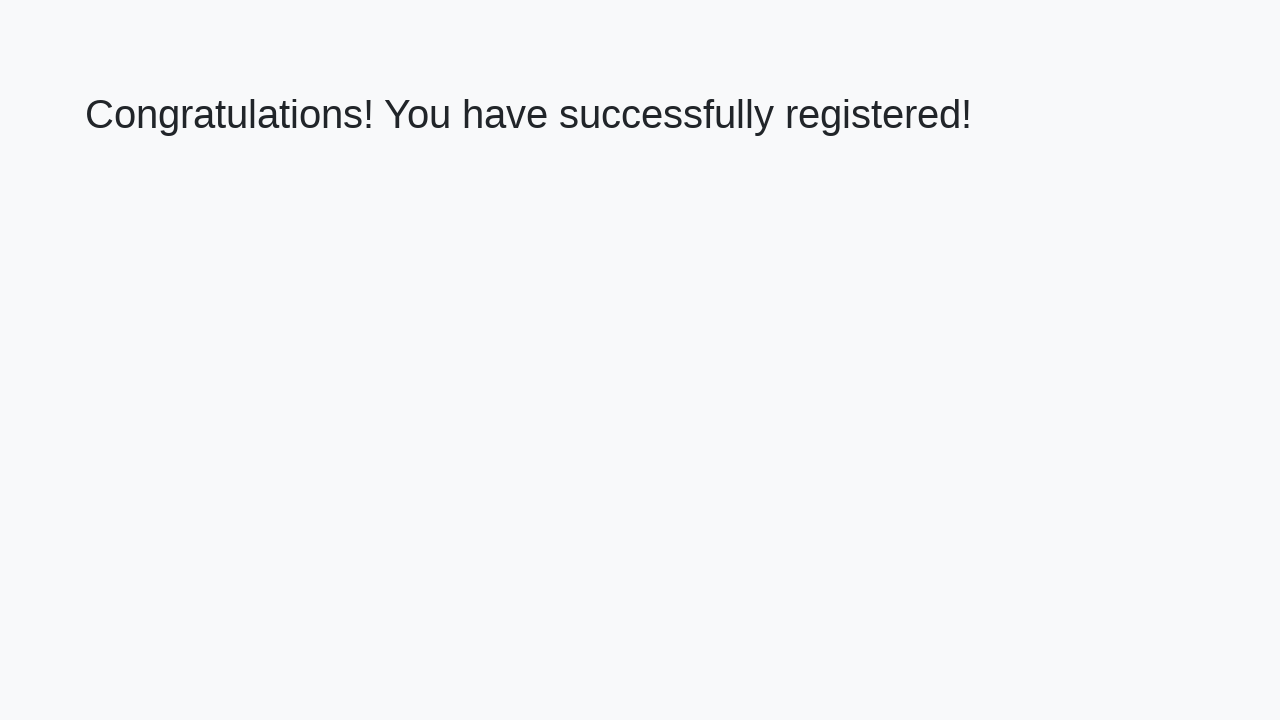

Retrieved success message text
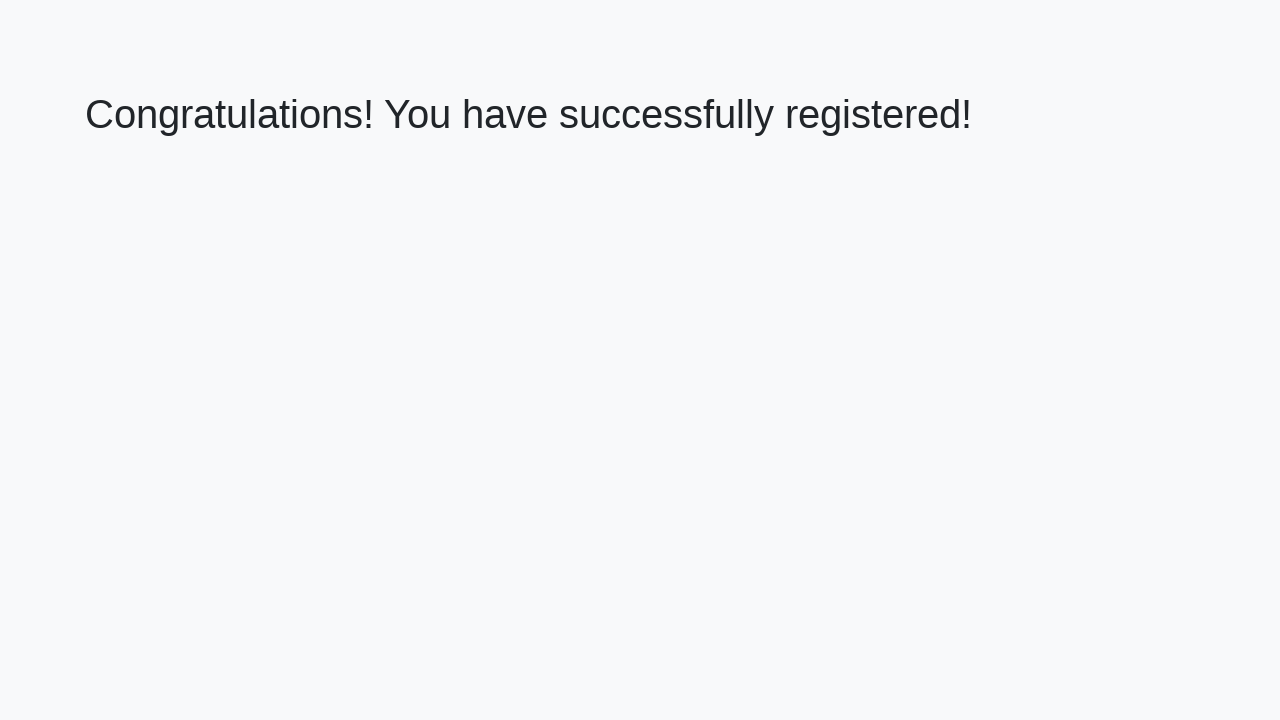

Verified success message: 'Congratulations! You have successfully registered!'
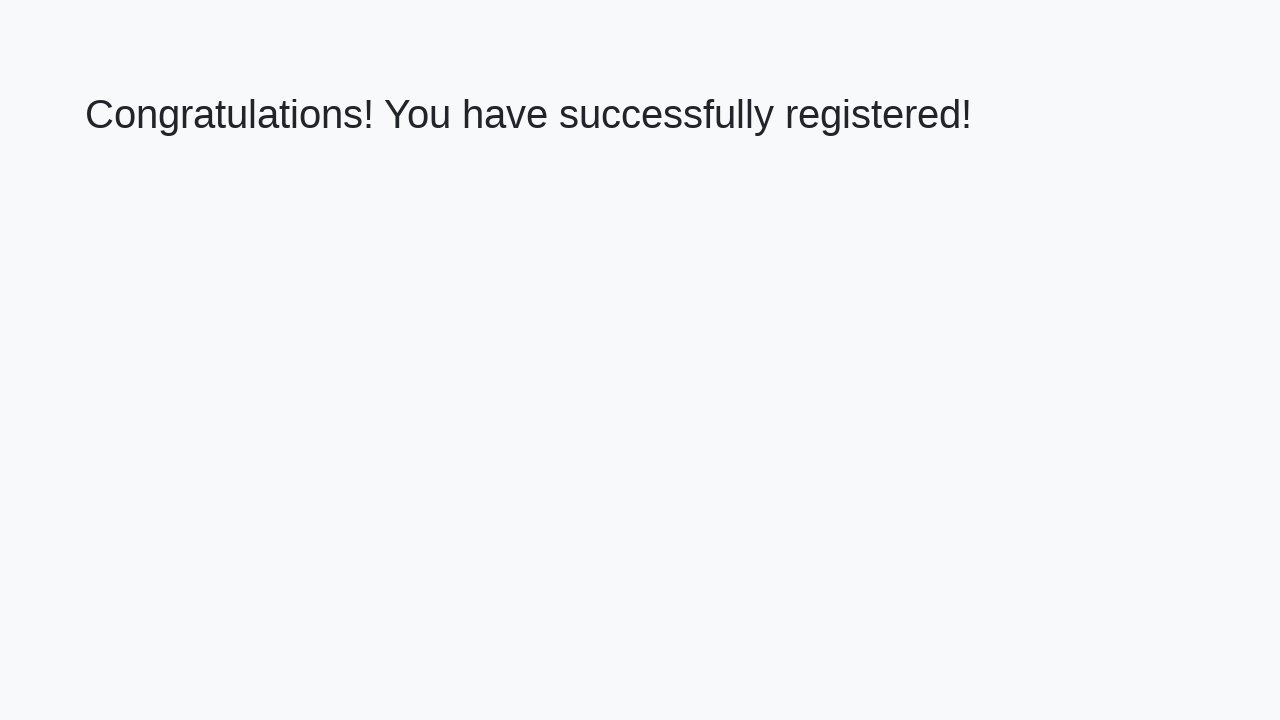

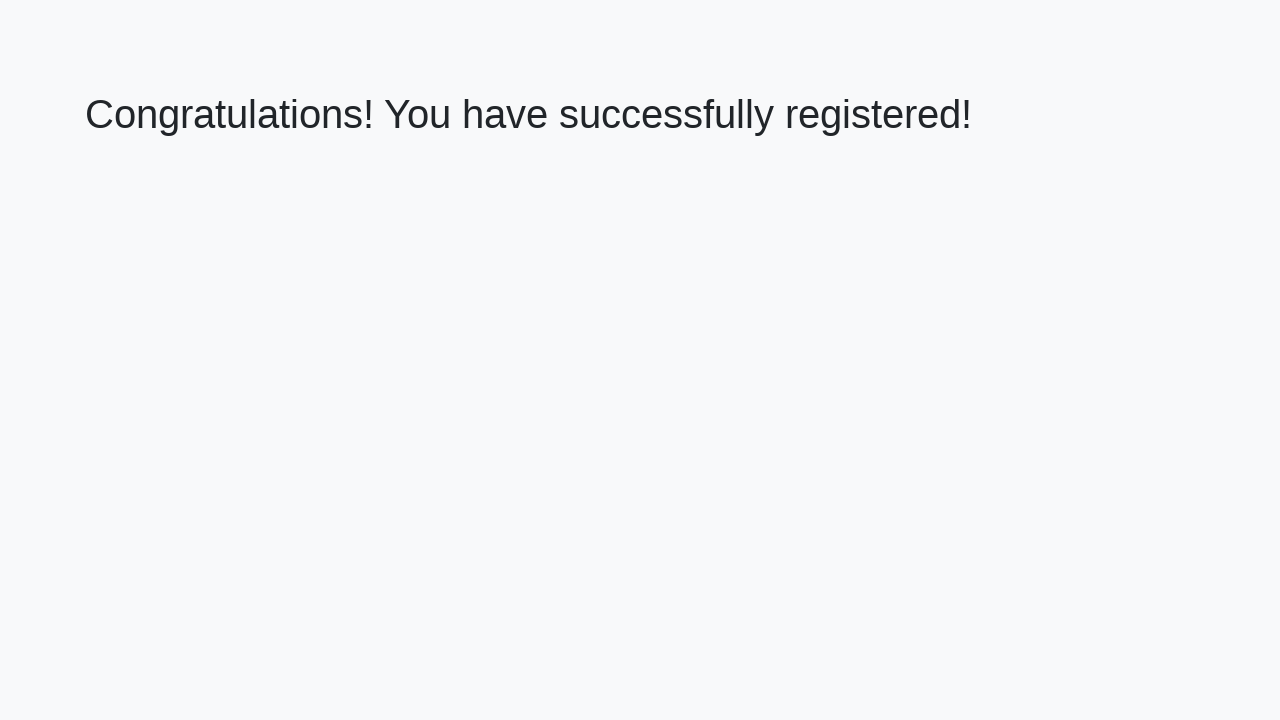